Solves a mathematical captcha by reading a value, calculating a logarithmic function, filling the answer, selecting checkboxes and radio buttons, then submitting the form

Starting URL: http://suninjuly.github.io/math.html

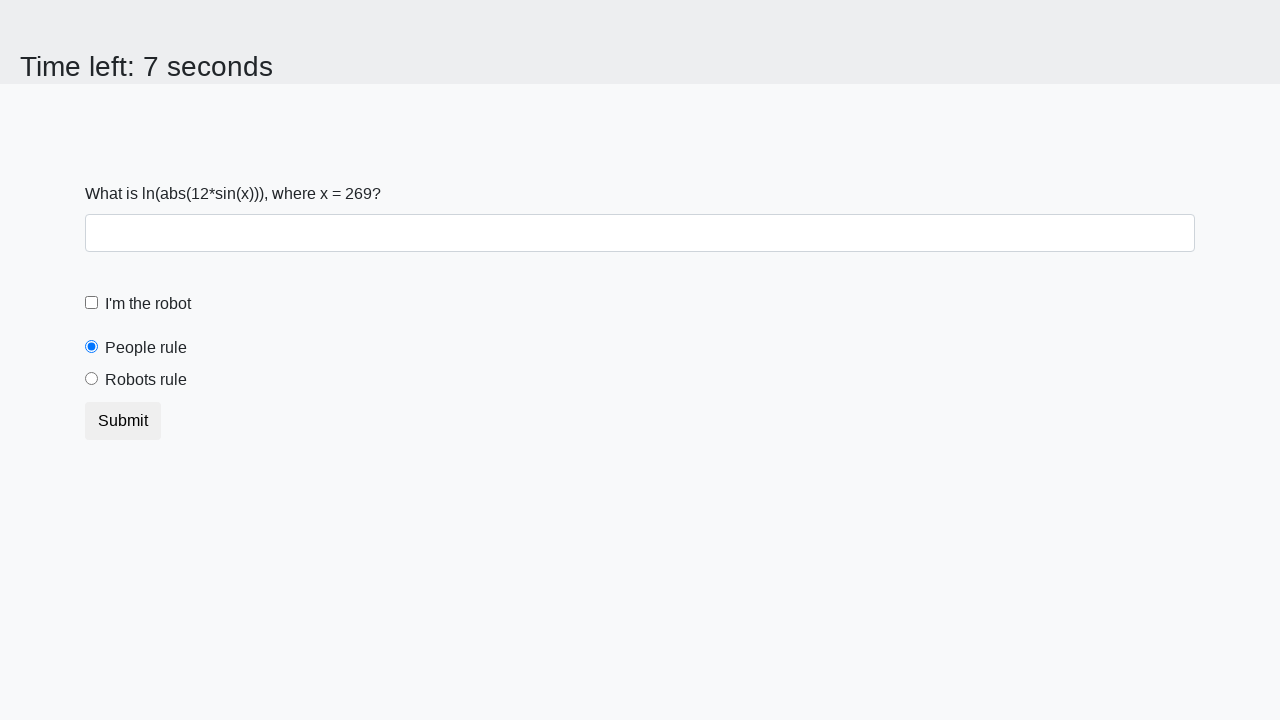

Located the input value element
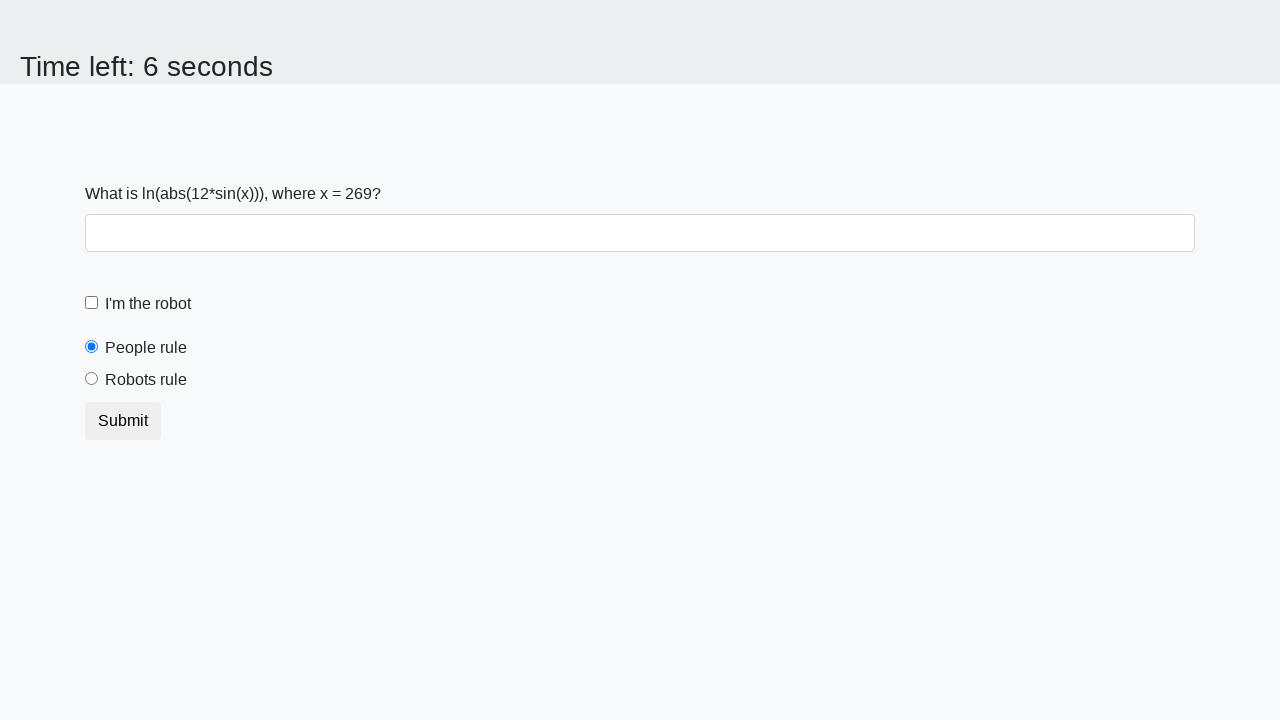

Read the mathematical captcha value from the page
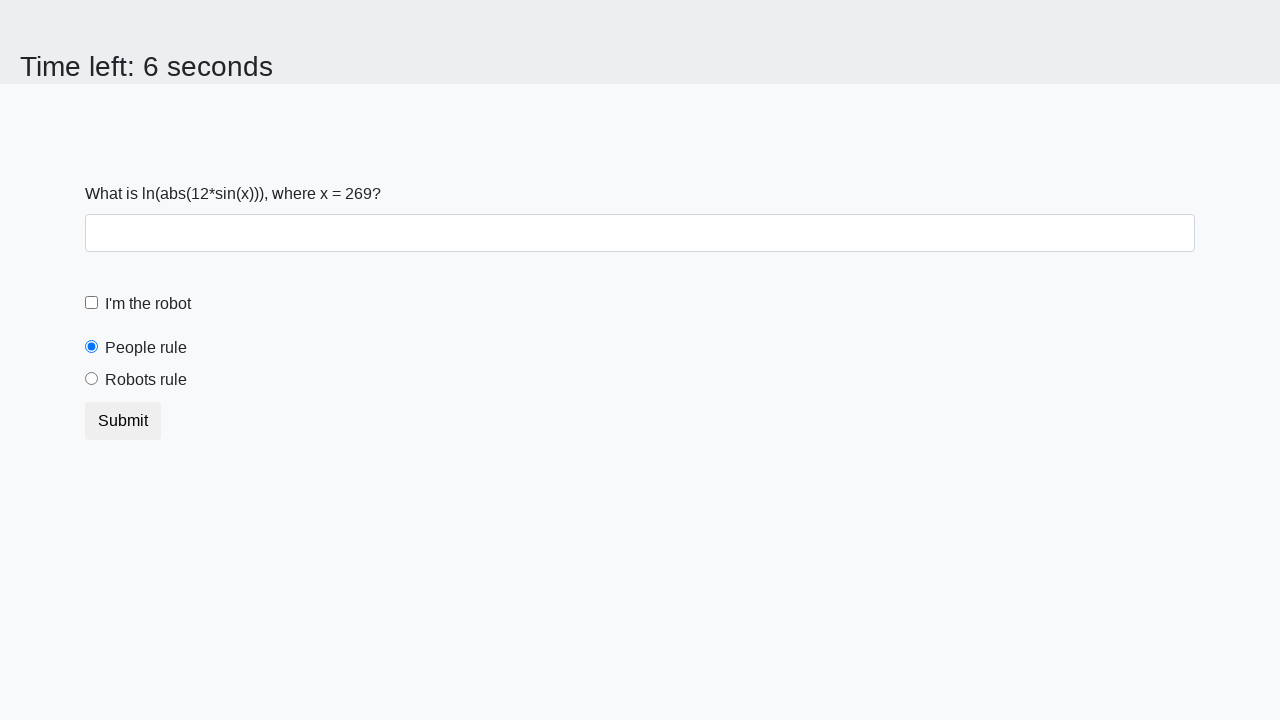

Calculated logarithmic function result: log(|12*sin(x)|)
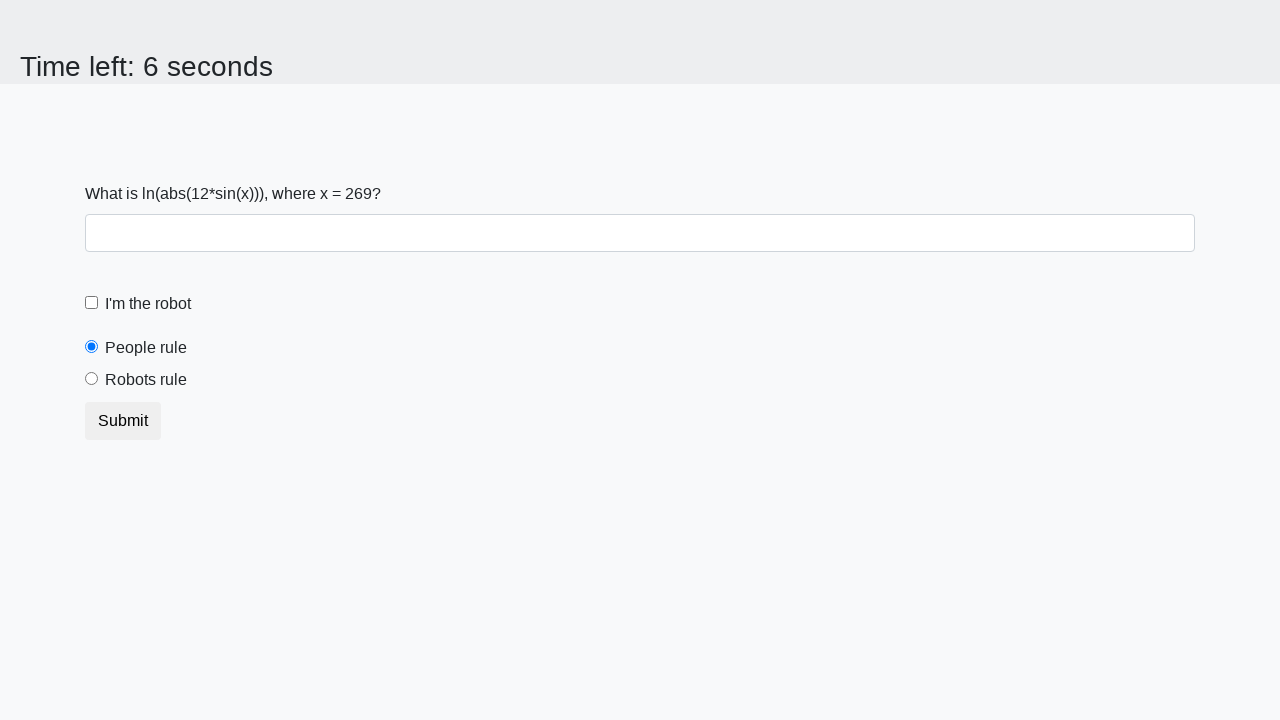

Filled the answer field with calculated value on #answer
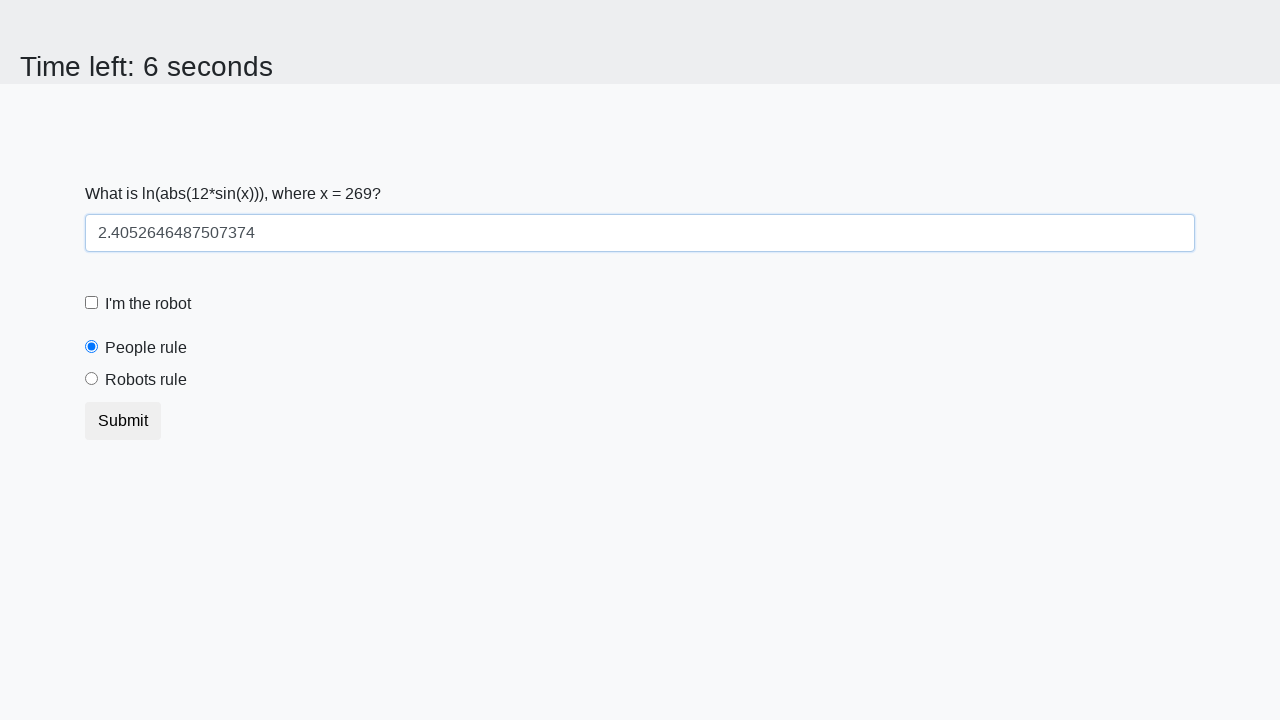

Clicked the robot checkbox at (92, 303) on #robotCheckbox
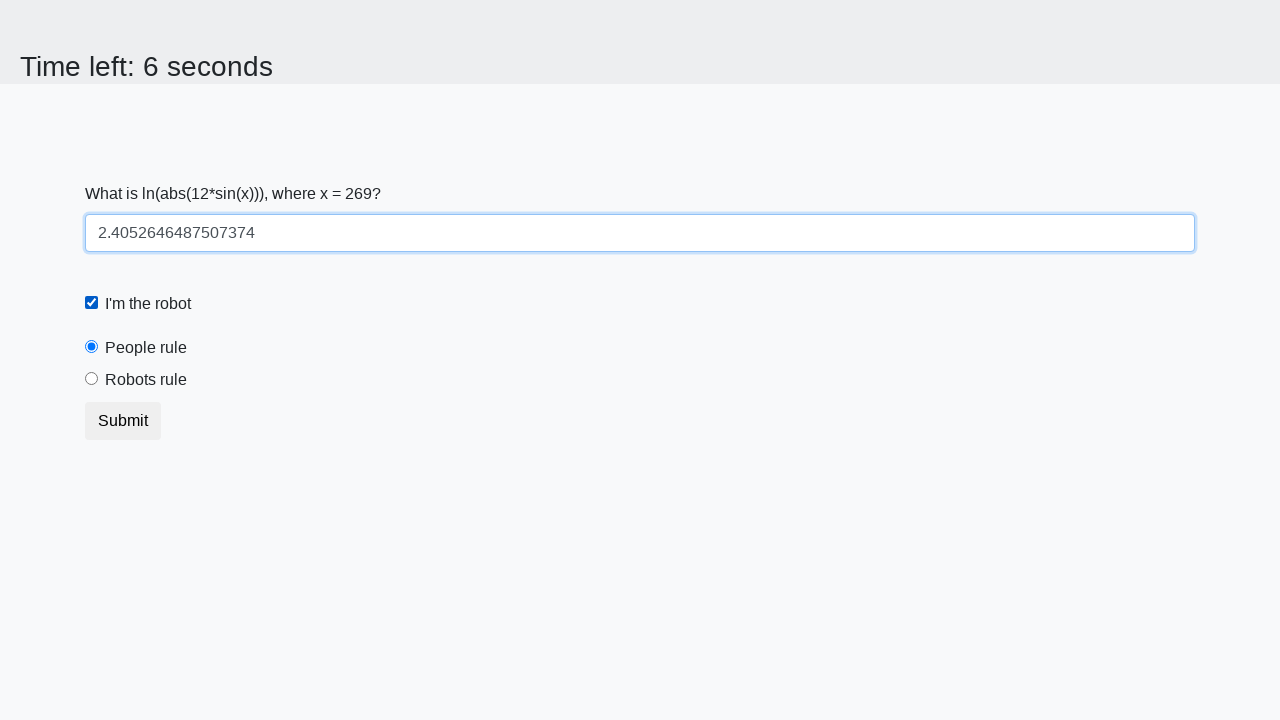

Selected the robots rule radio button at (92, 379) on #robotsRule
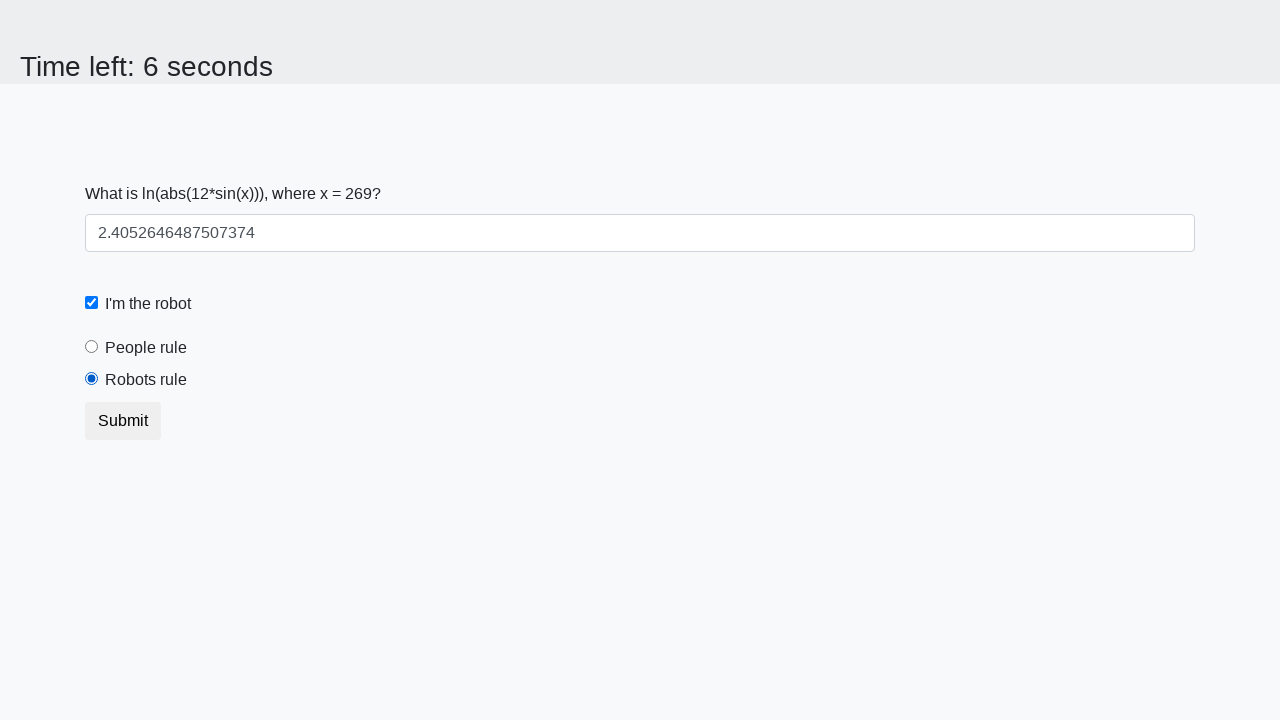

Clicked the submit button to submit the form at (123, 421) on [type="submit"]
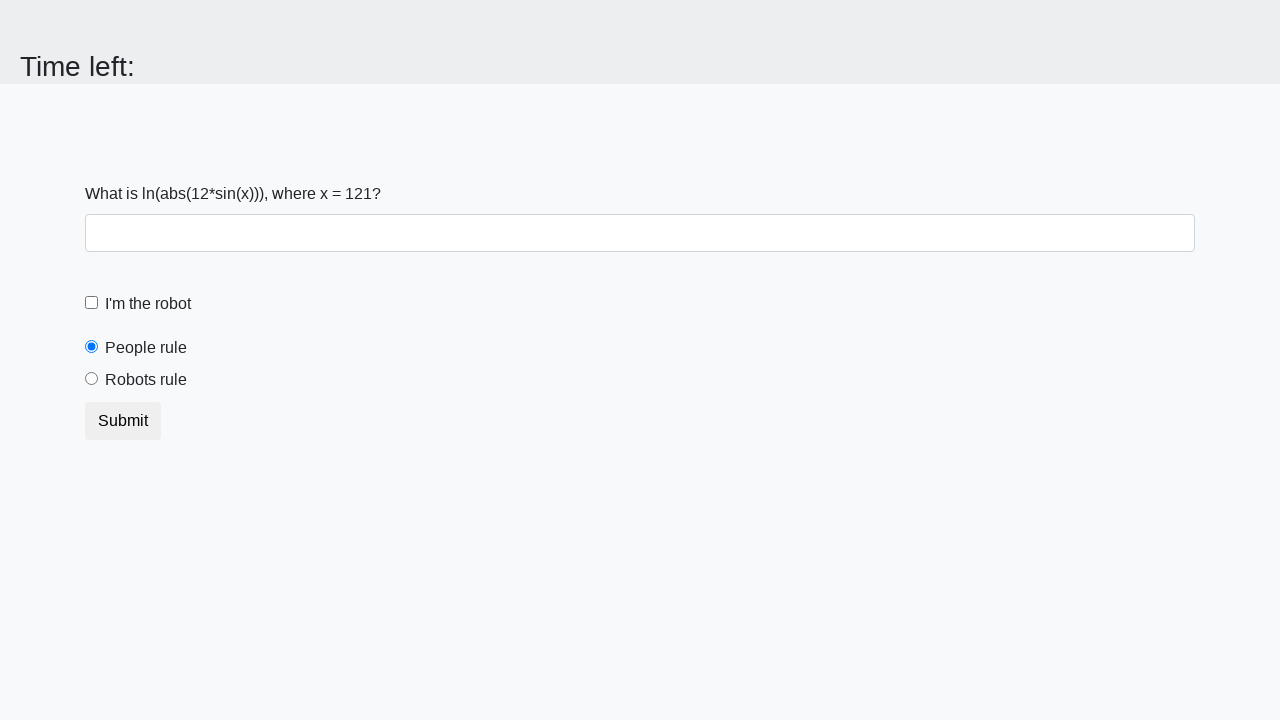

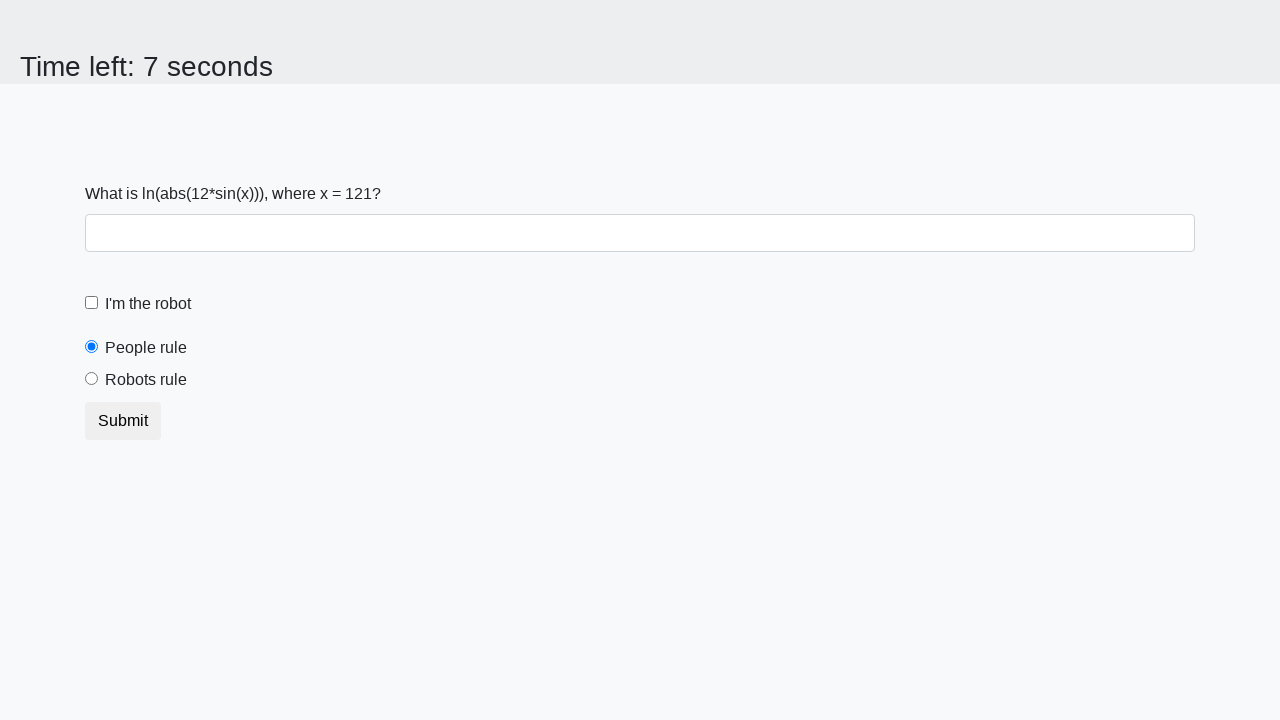